Tests multiple window handling by clicking a link that opens a new window, switching between windows, and verifying text in both windows

Starting URL: https://the-internet.herokuapp.com/

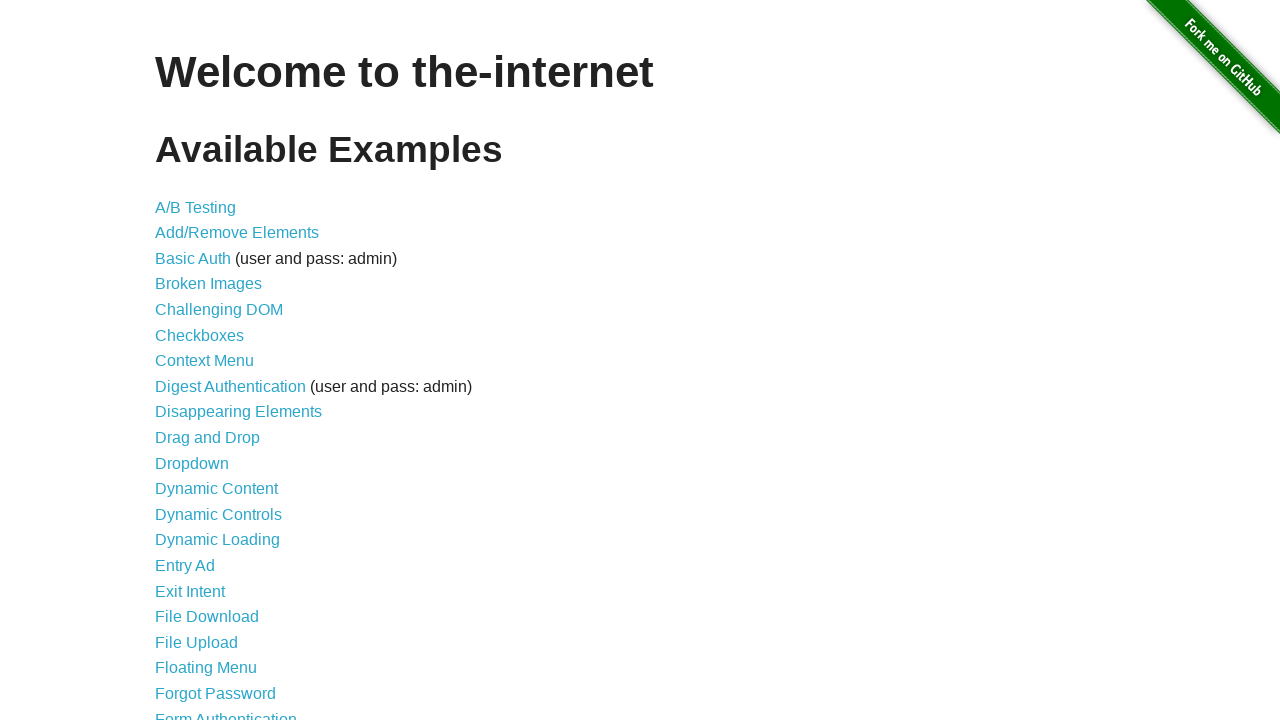

Clicked on Multiple Windows link at (218, 369) on text='Multiple Windows'
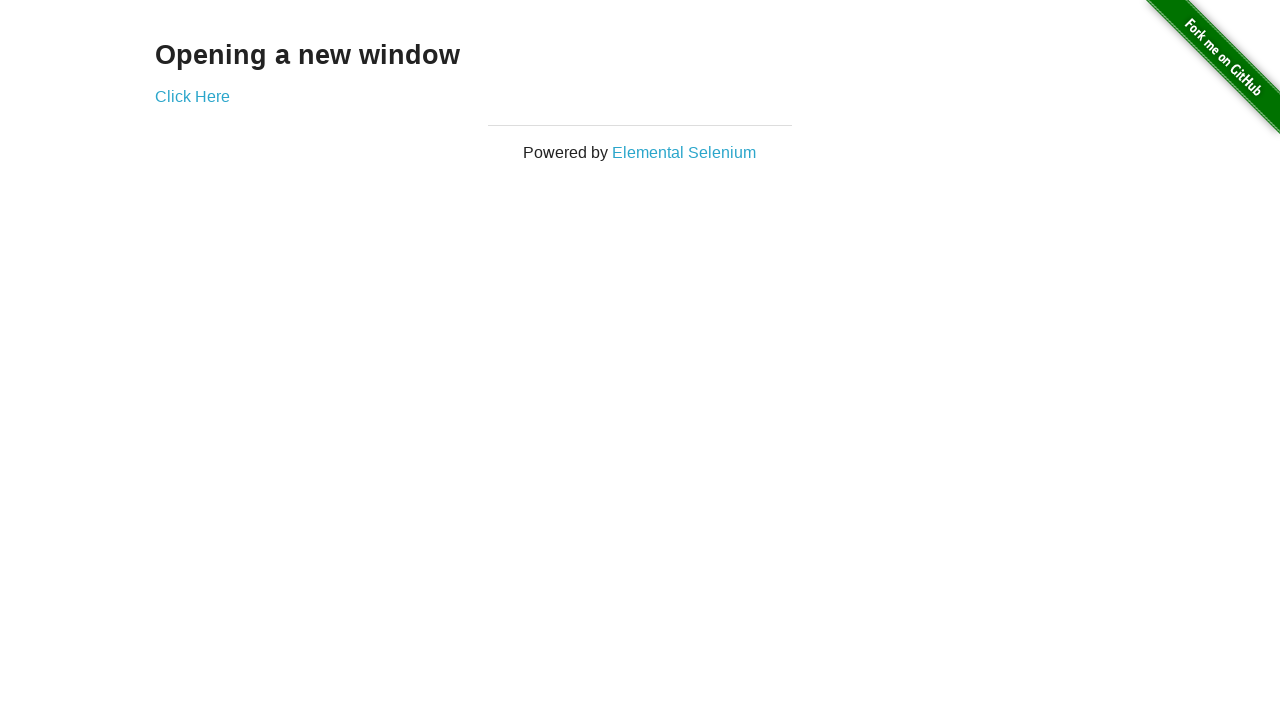

Clicked link to open new window at (192, 96) on text='Click Here'
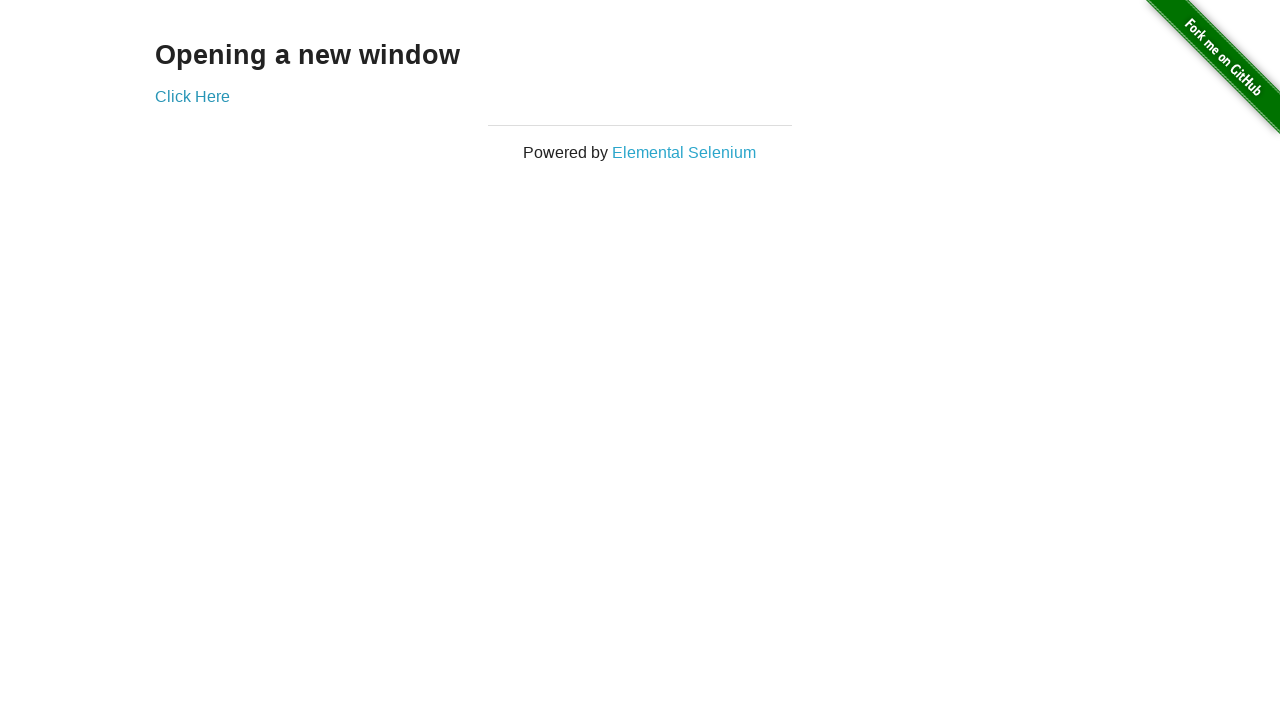

New window opened and captured
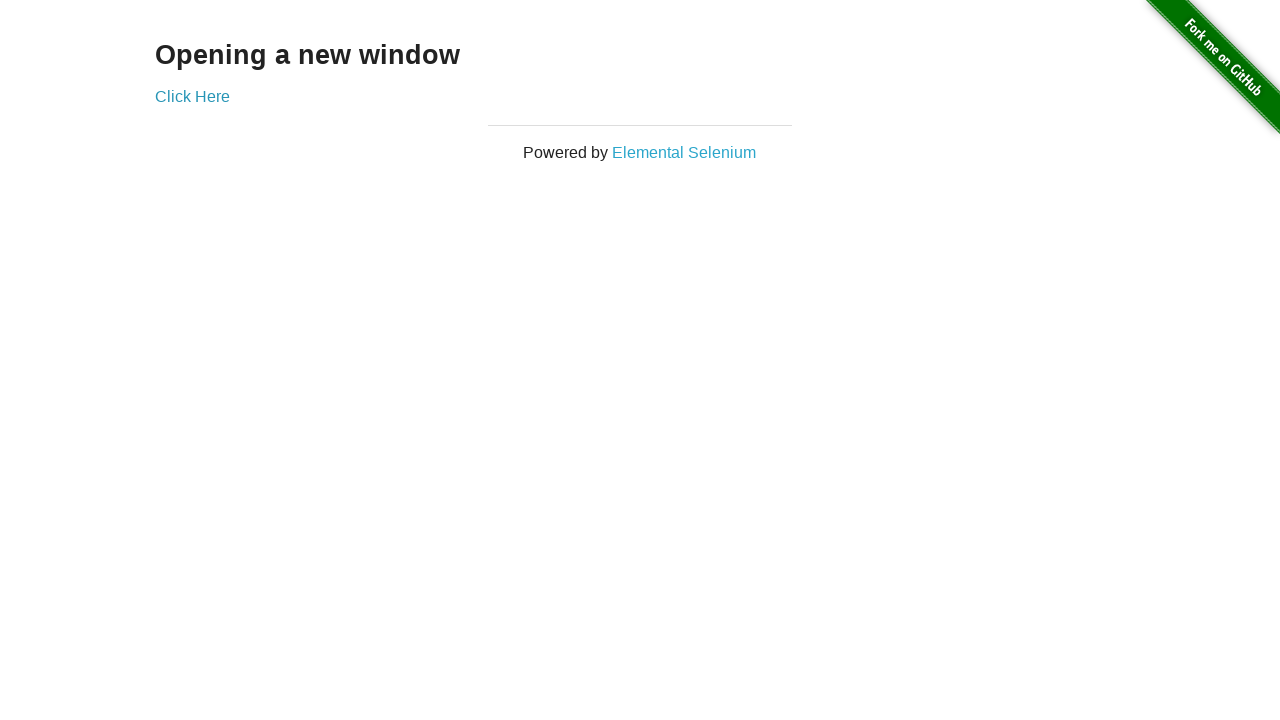

Retrieved text from new window: 
  New Window

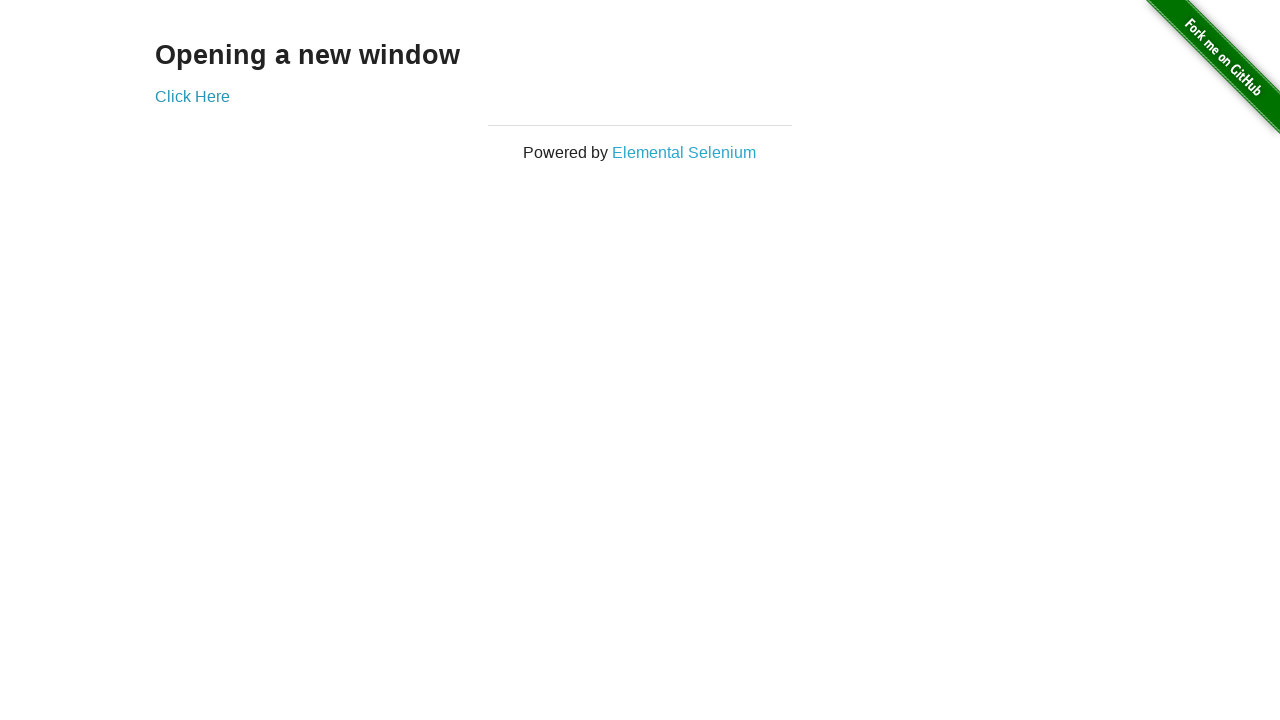

Retrieved text from original window: Opening a new window
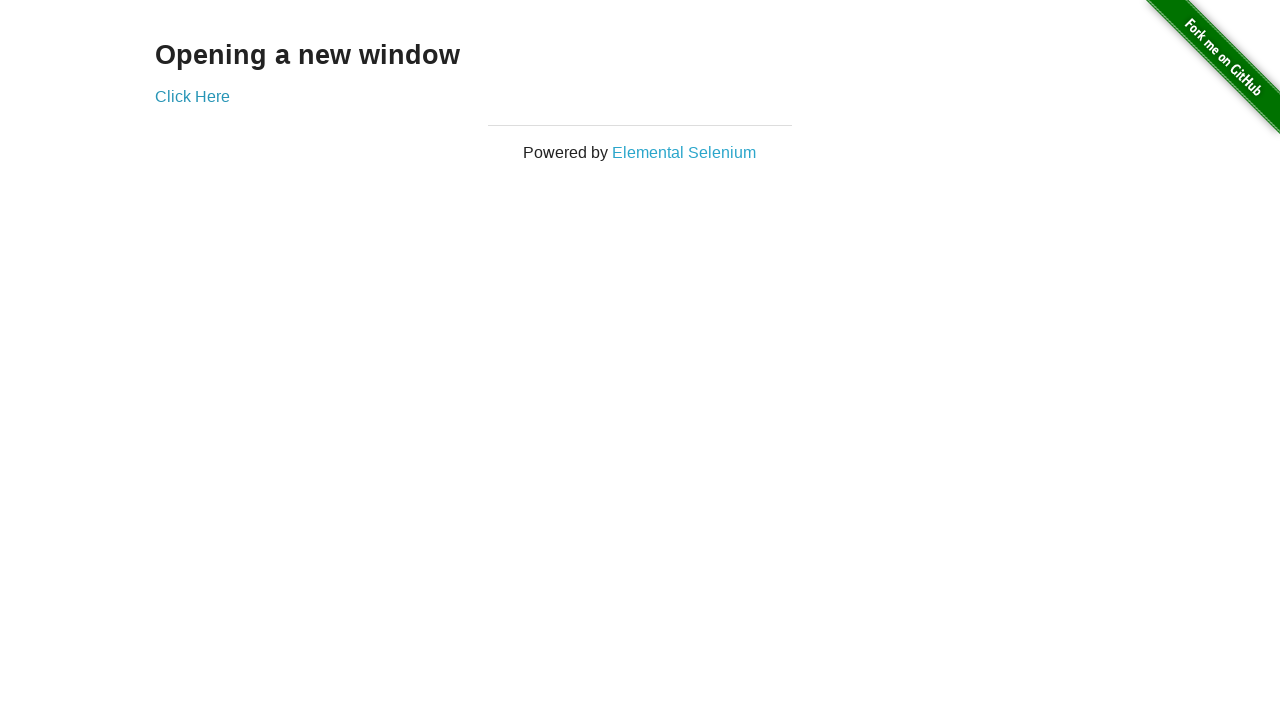

Closed the new window
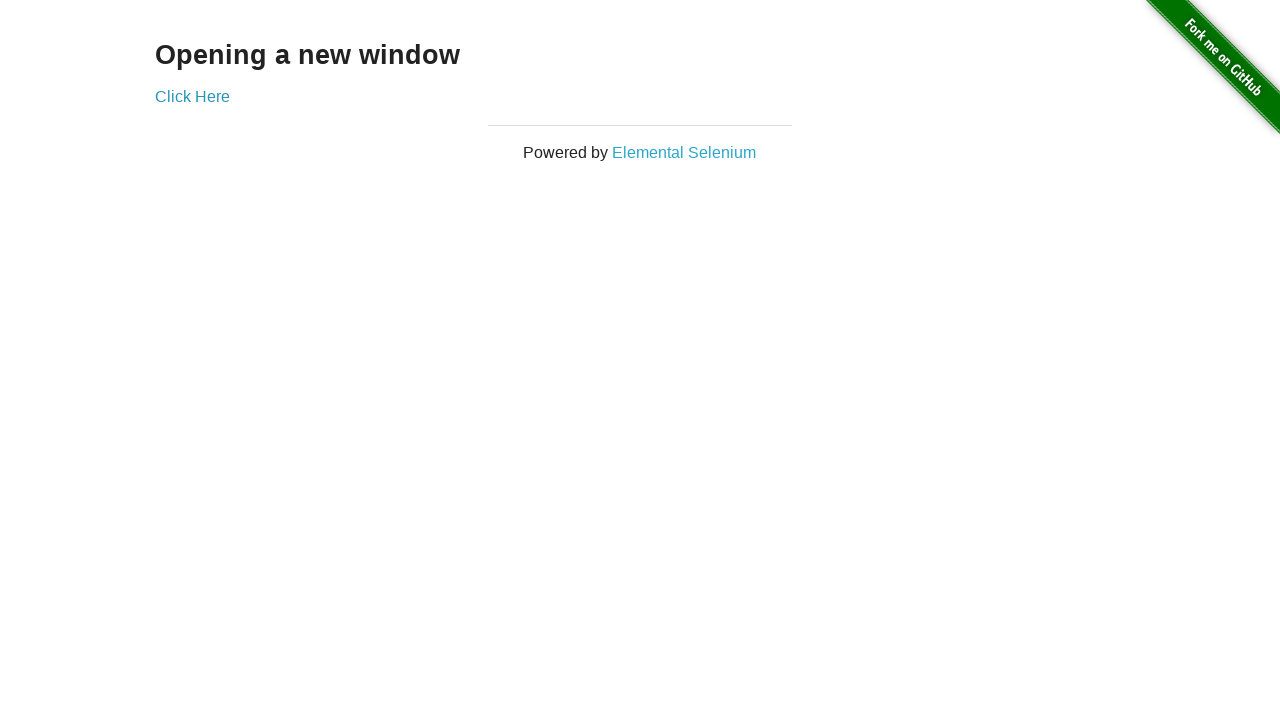

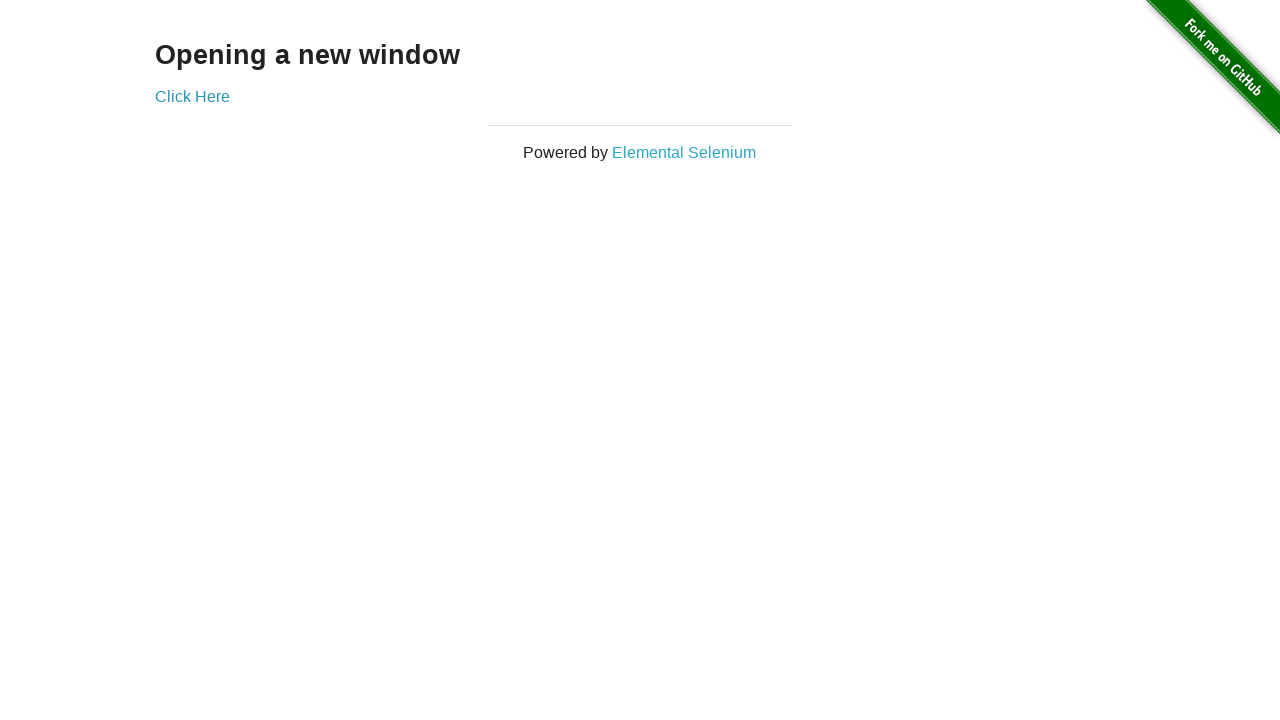